Tests registration form validation by entering a password with less than 6 characters and verifying password length error messages

Starting URL: https://alada.vn/tai-khoan/dang-ky.html

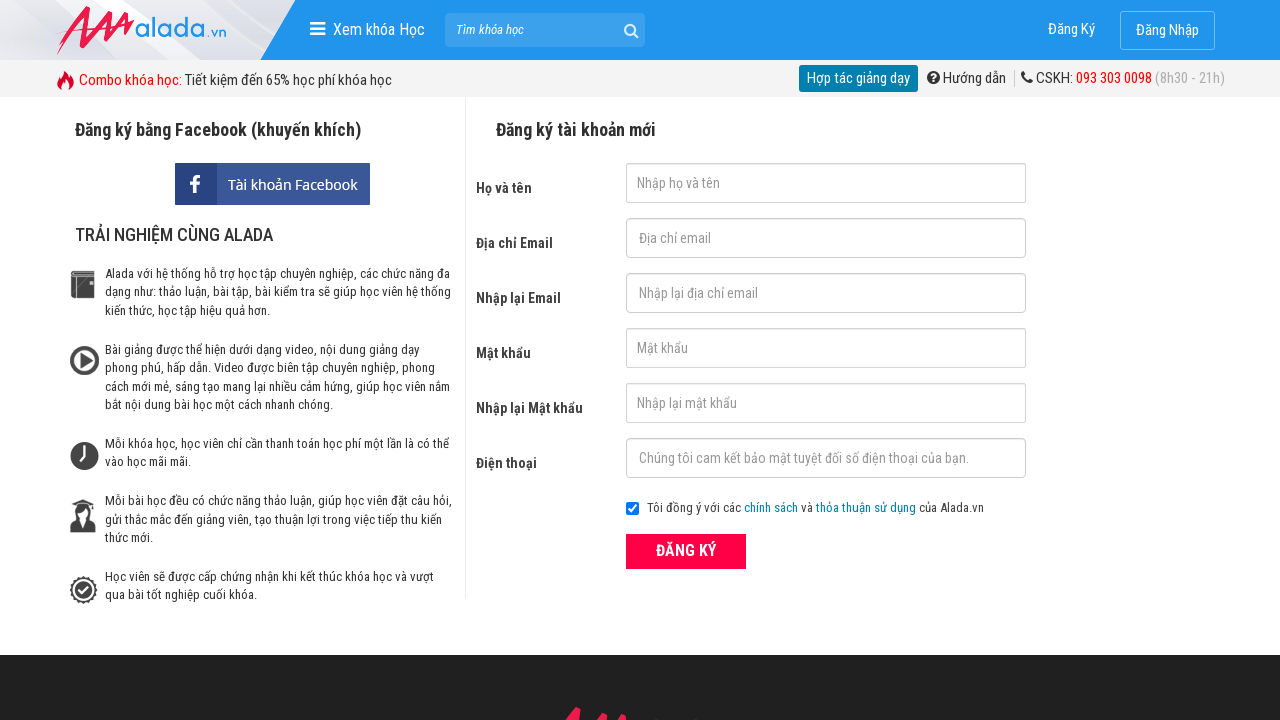

Filled first name field with 'John' on #txtFirstname
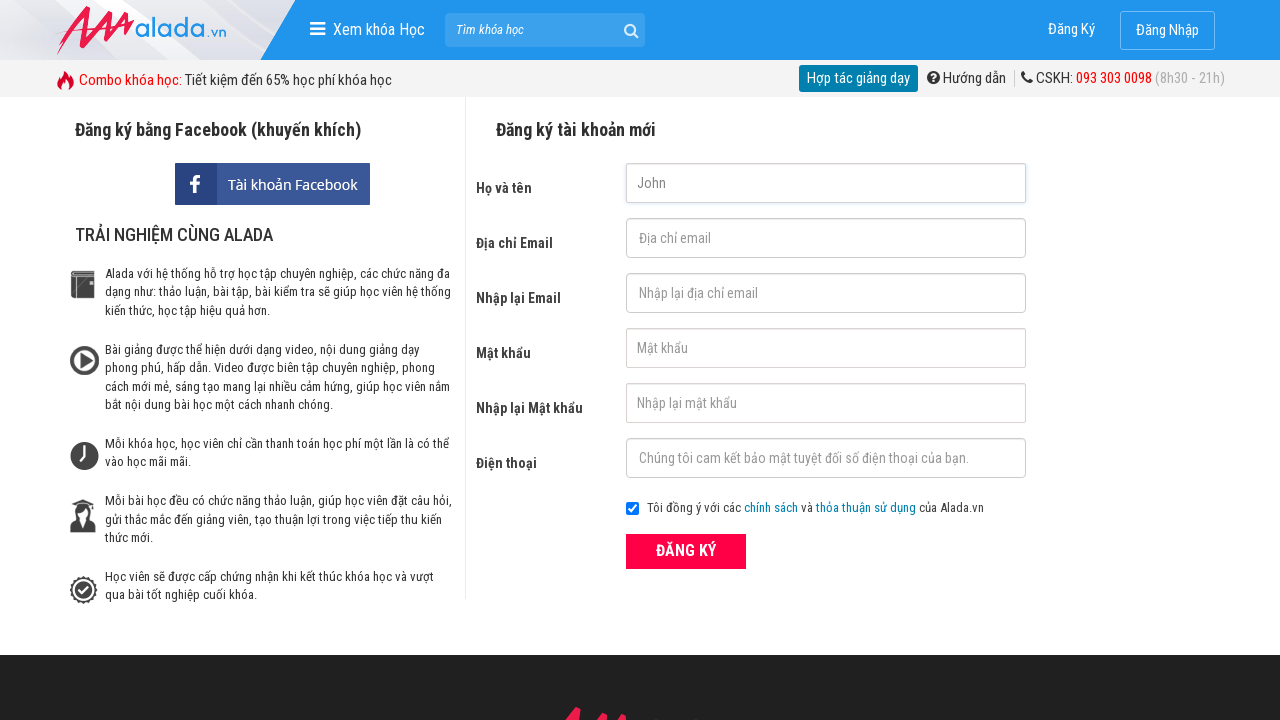

Filled email field with 'uyen@123' on #txtEmail
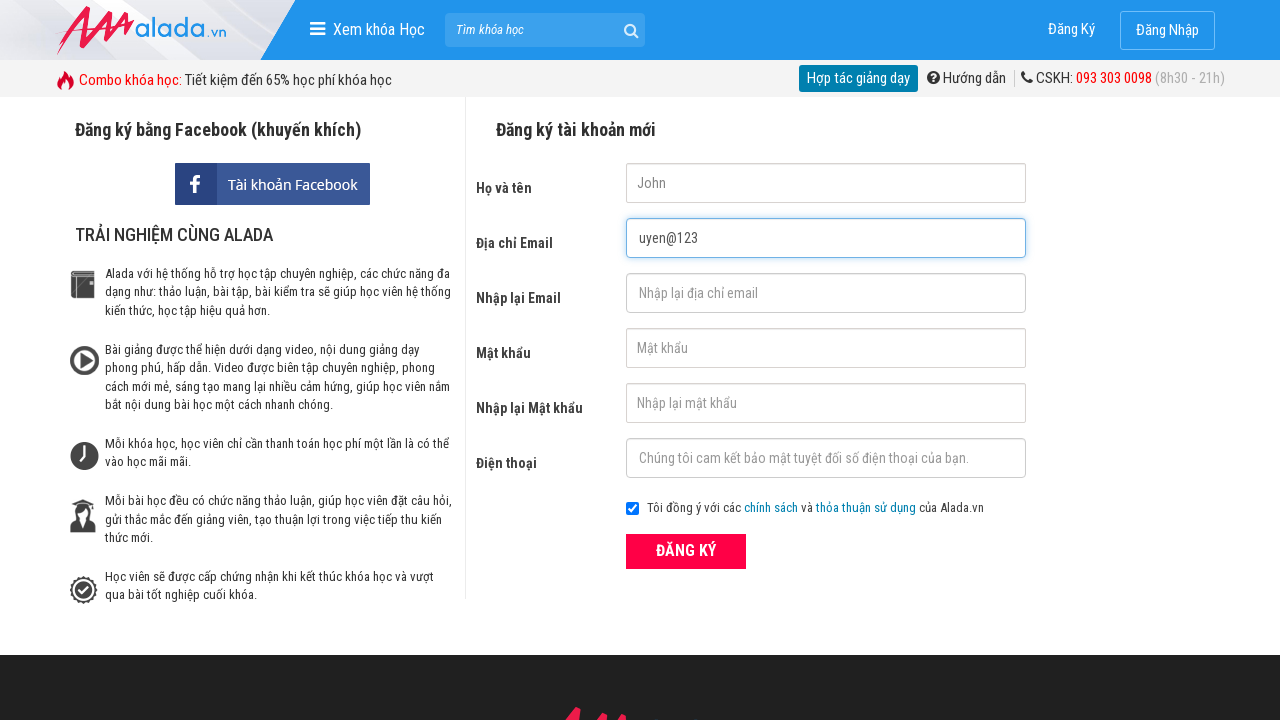

Filled confirm email field with 'uyen@123' on #txtCEmail
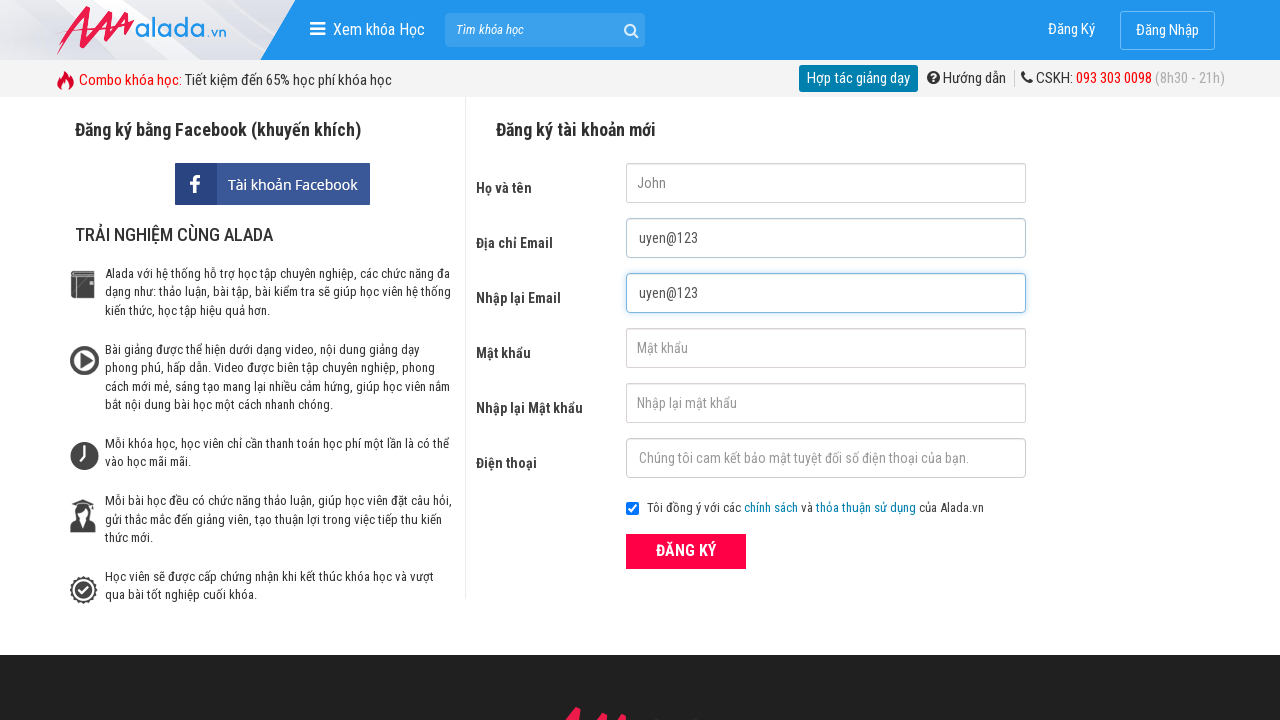

Filled password field with '12345' (less than 6 characters) on #txtPassword
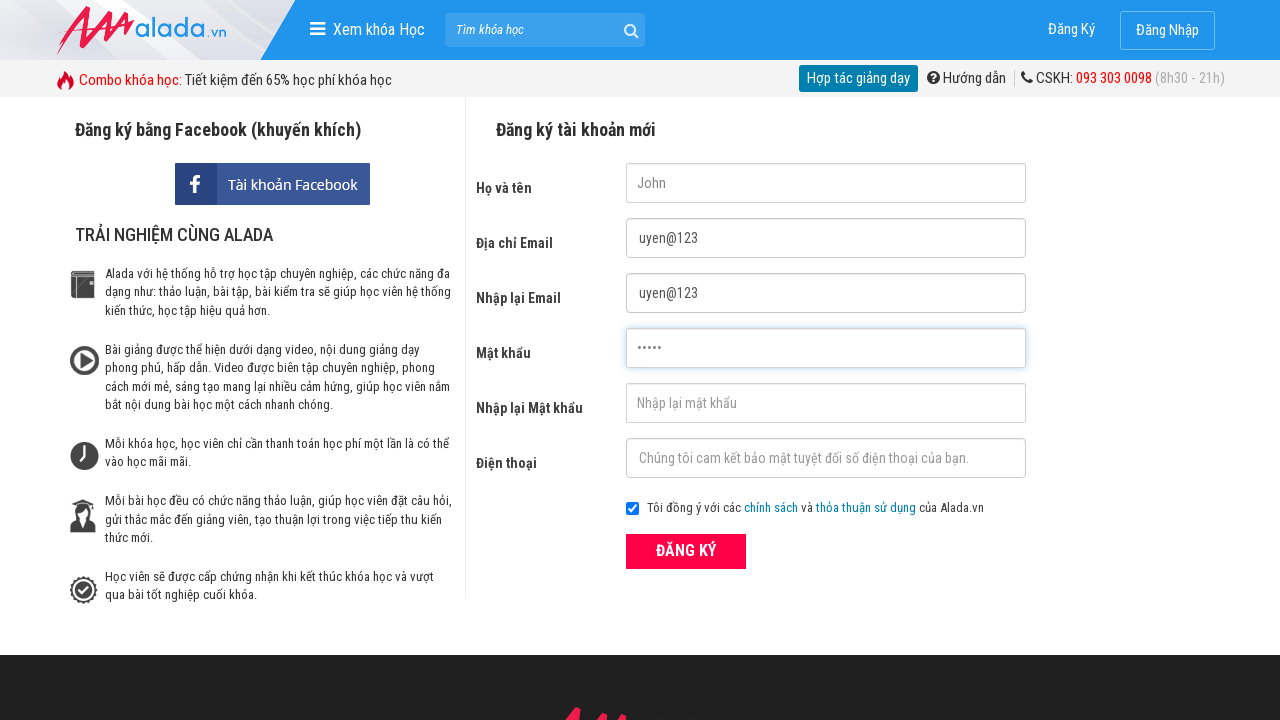

Filled confirm password field with '12345' on #txtCPassword
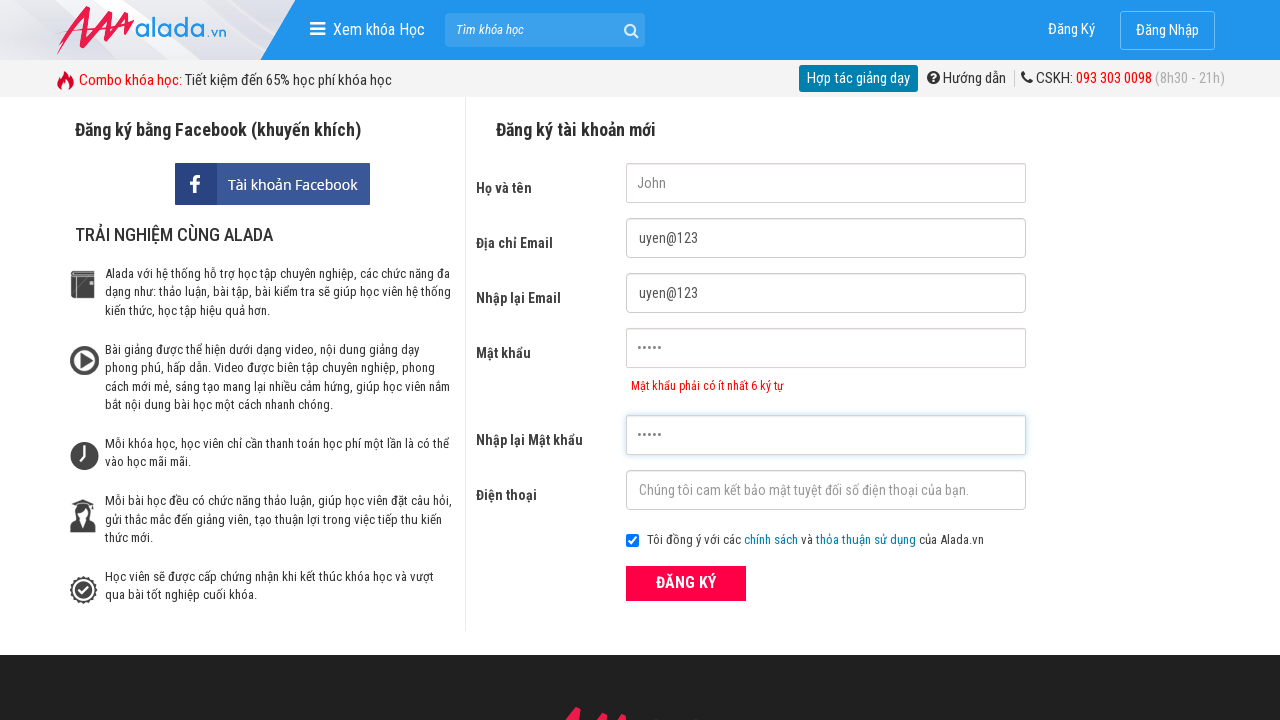

Filled phone field with '09876655544' on #txtPhone
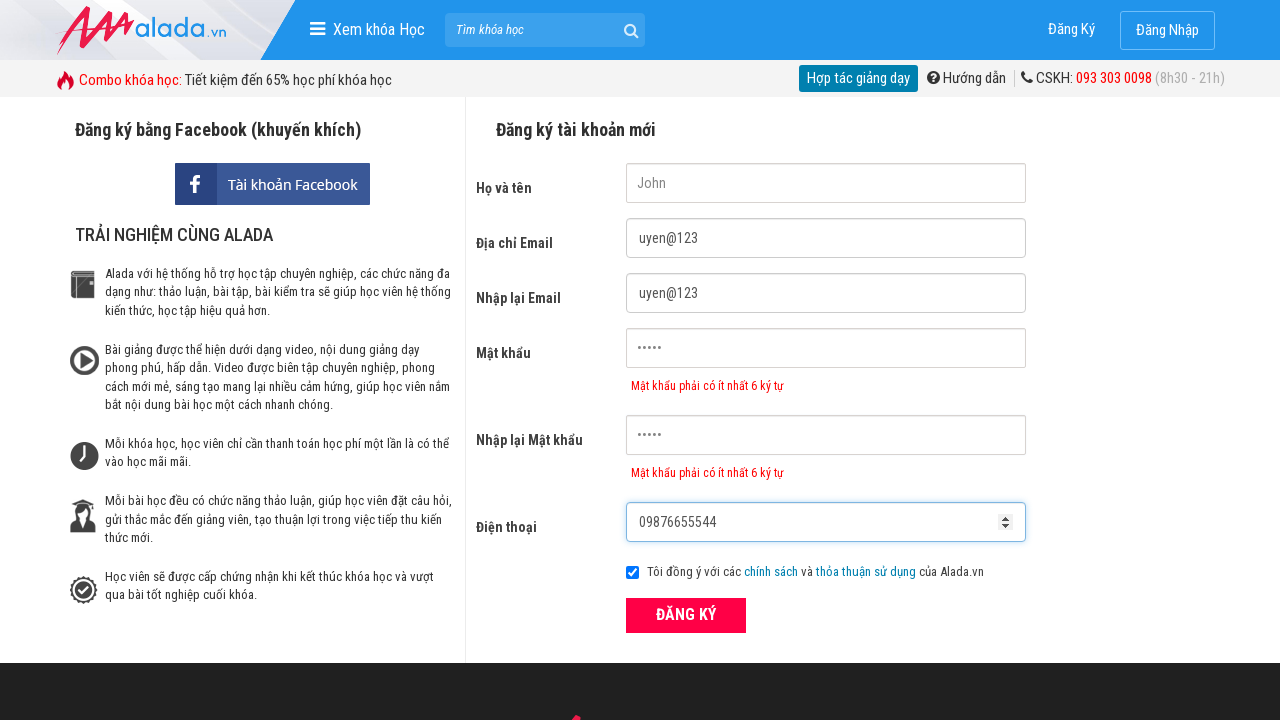

Clicked ĐĂNG KÝ (Register) button at (686, 615) on xpath=//form[@id='frmLogin']//button[text()='ĐĂNG KÝ']
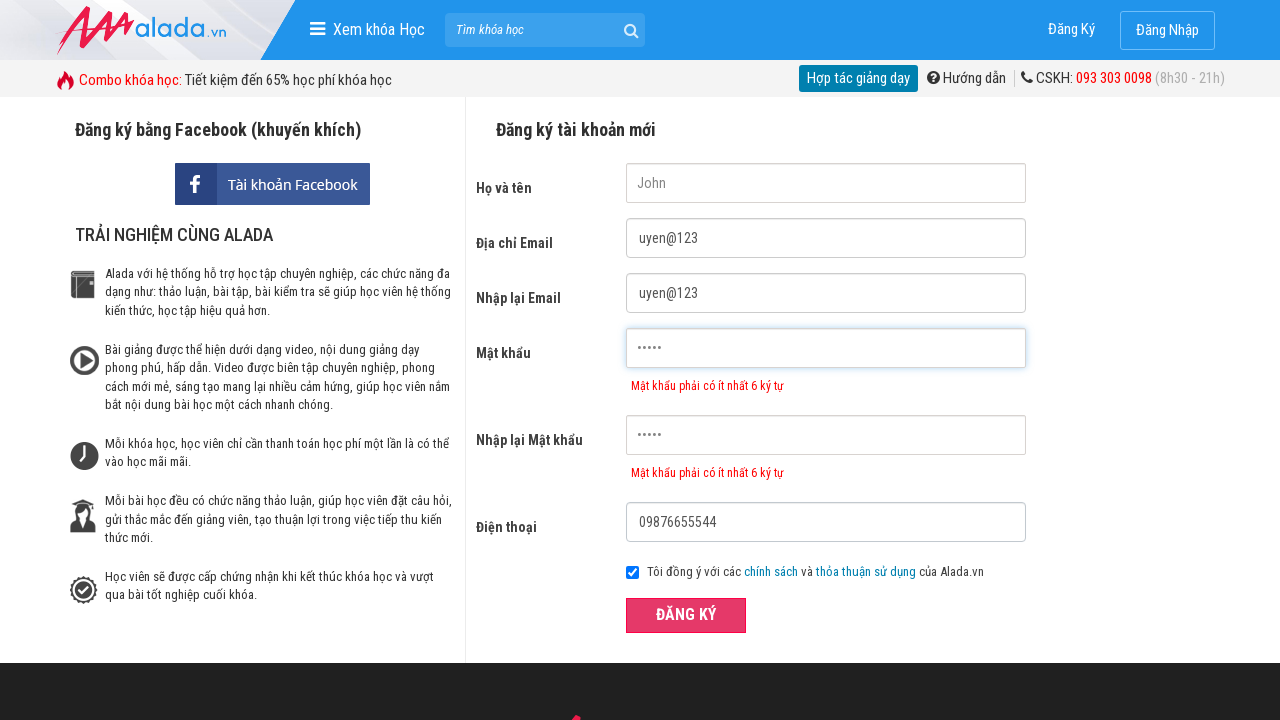

Password error message appeared, validating password length requirement
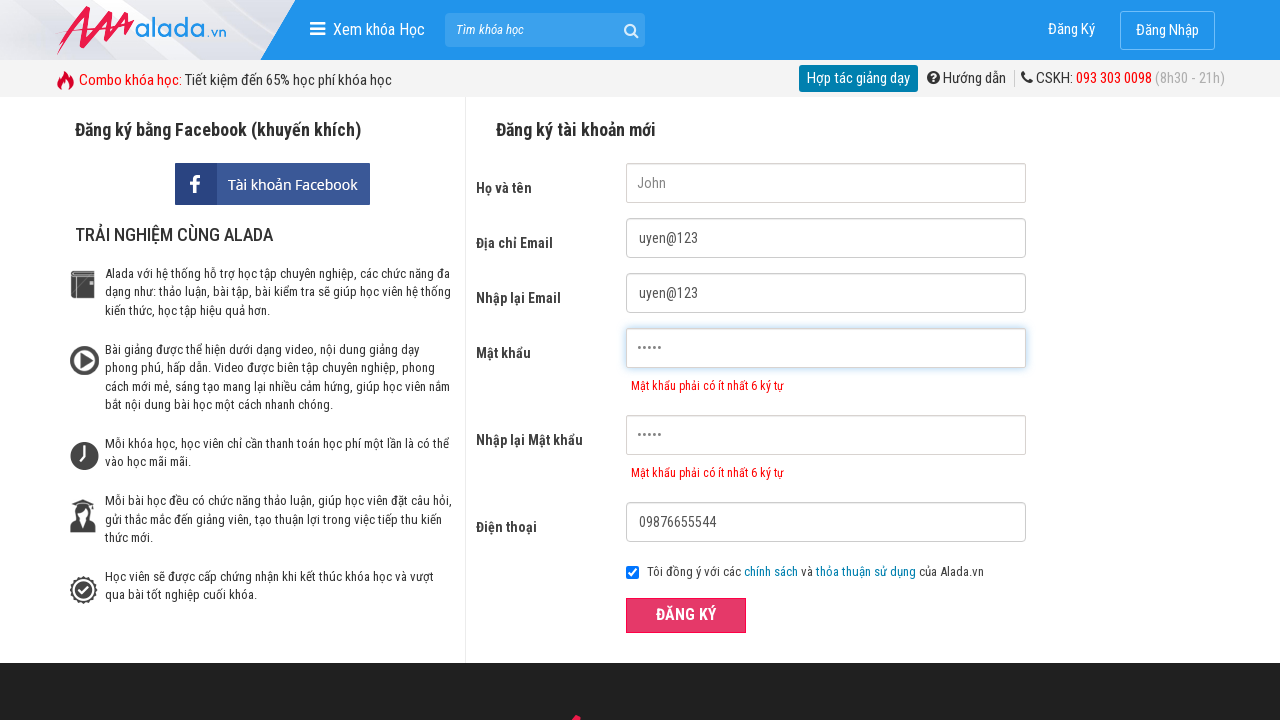

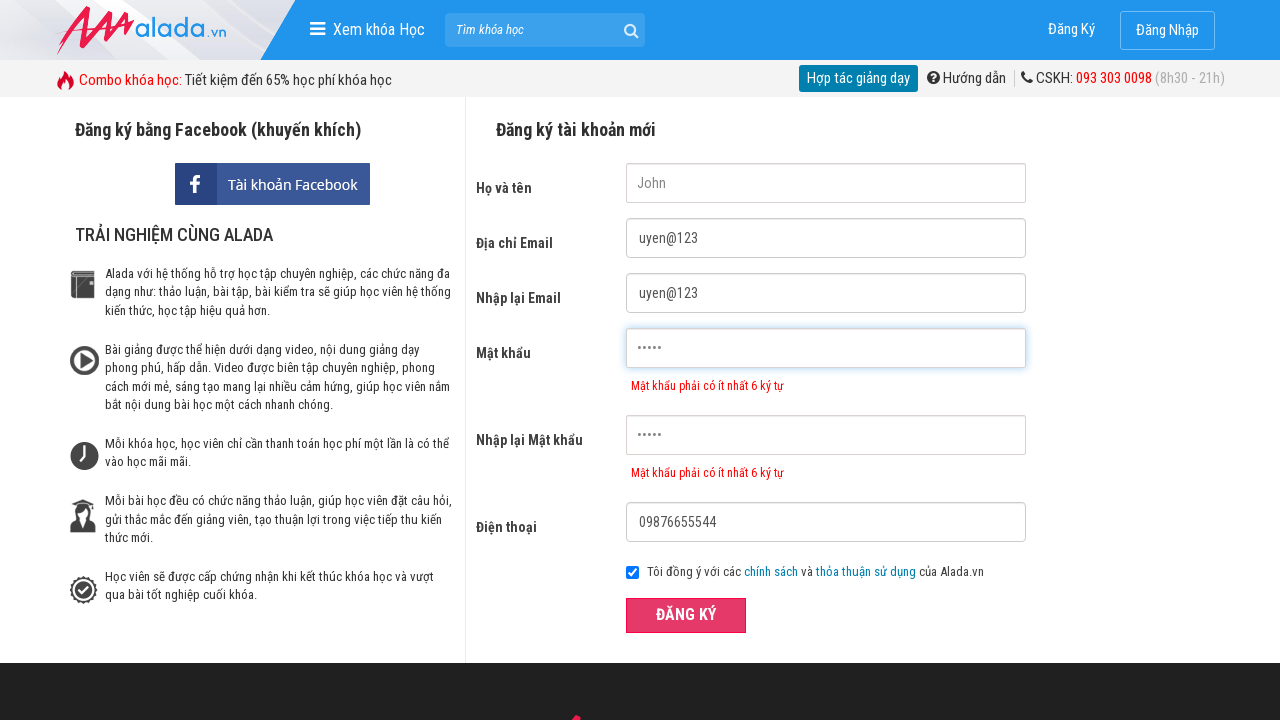